Tests JavaScript alert handling including simple alerts, timed alerts, confirm dialogs, and prompt dialogs.

Starting URL: https://demoqa.com/alerts

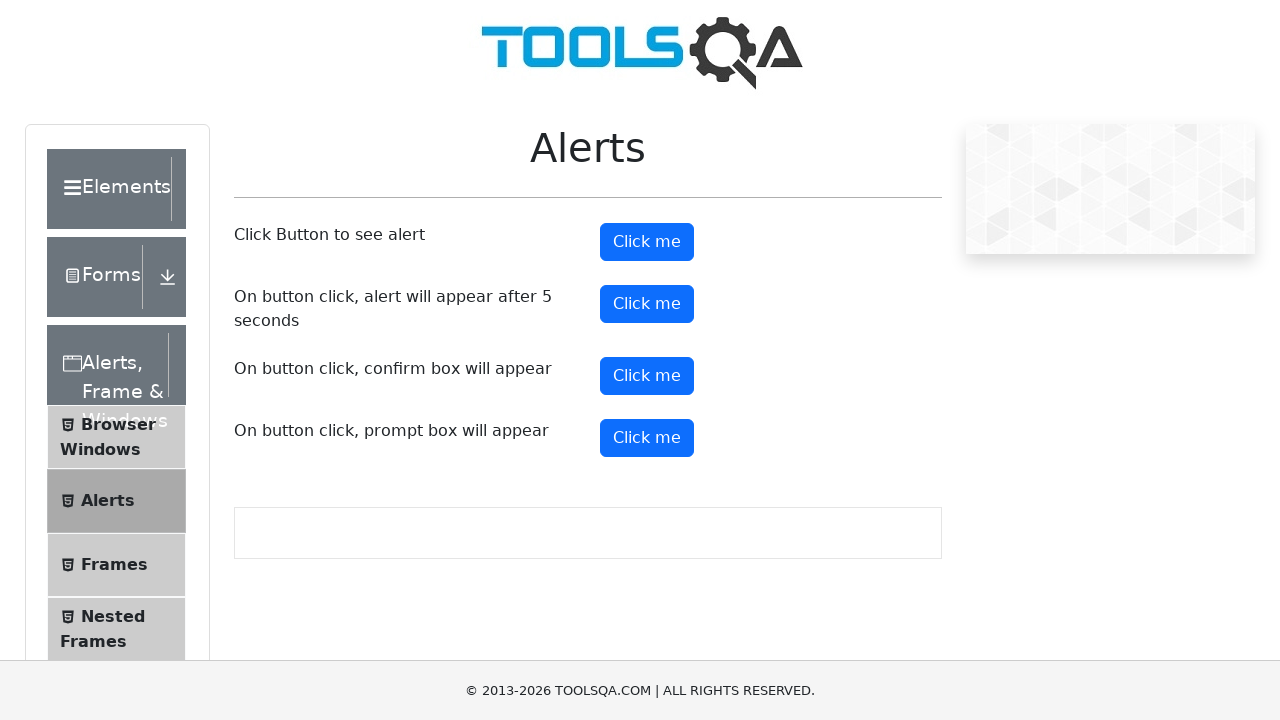

Set up dialog handler to accept alerts
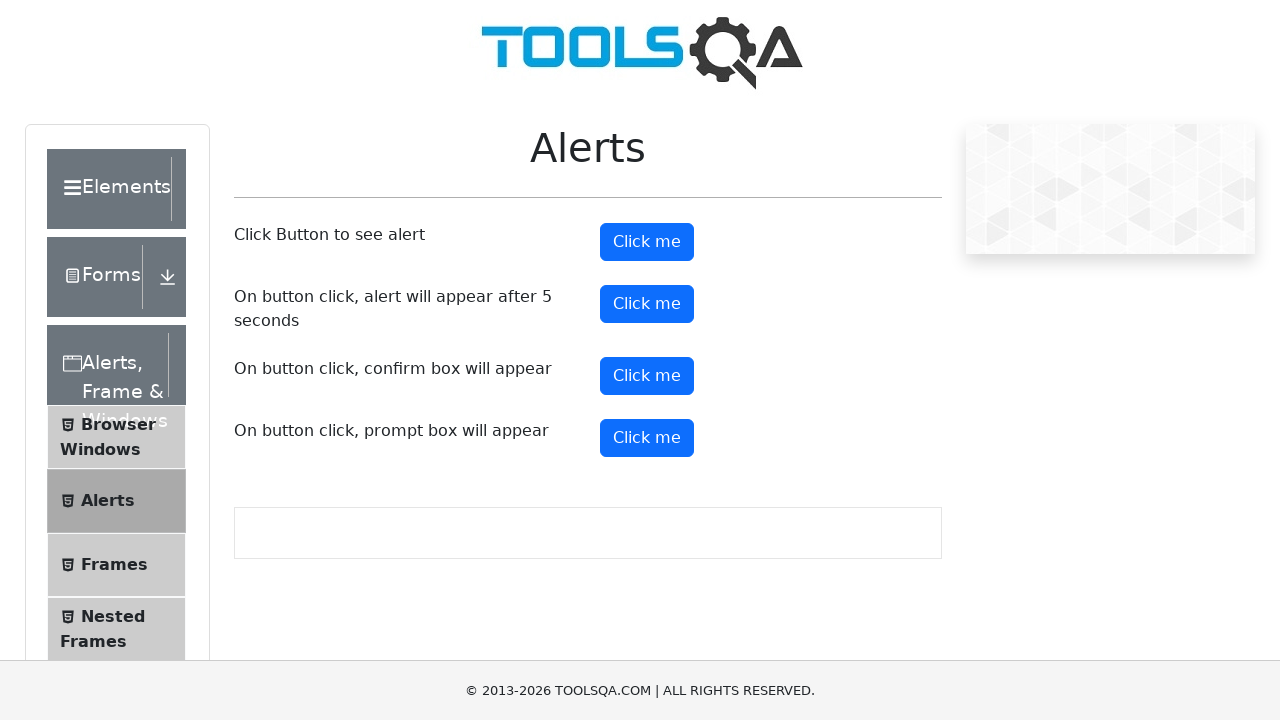

Clicked alert button to trigger simple alert at (647, 242) on #alertButton
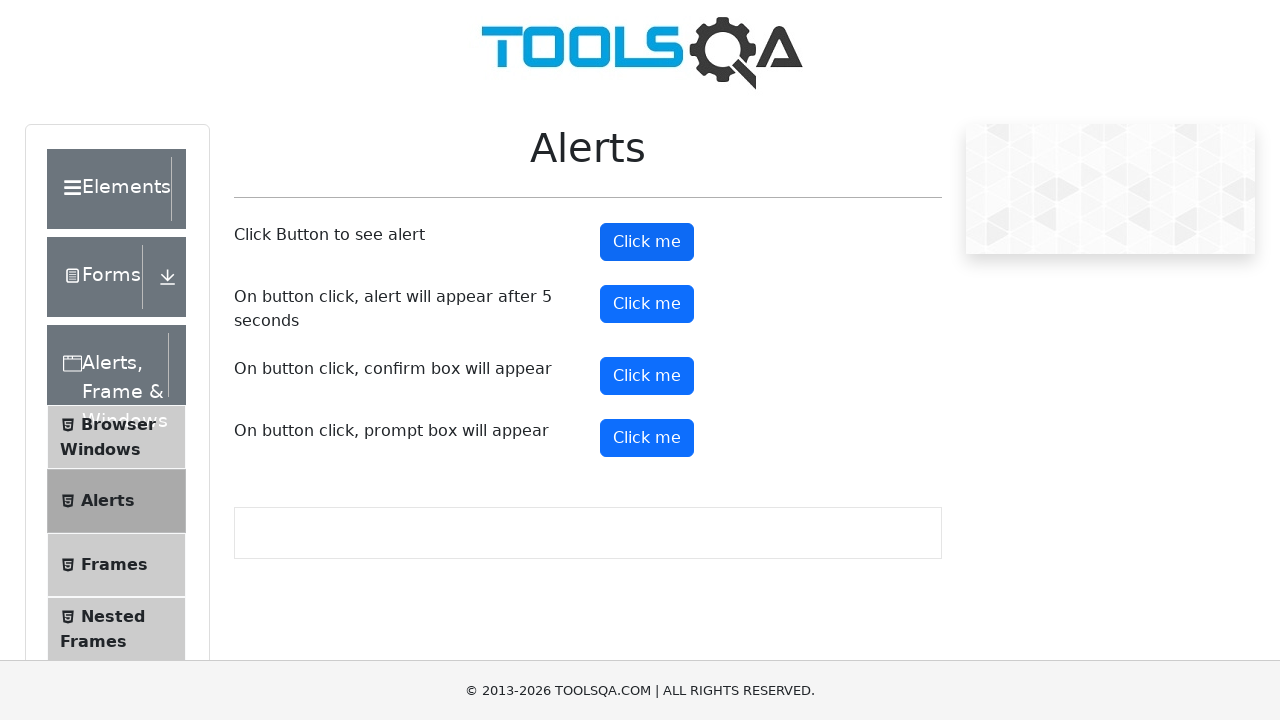

Waited 1 second after alert dismissal
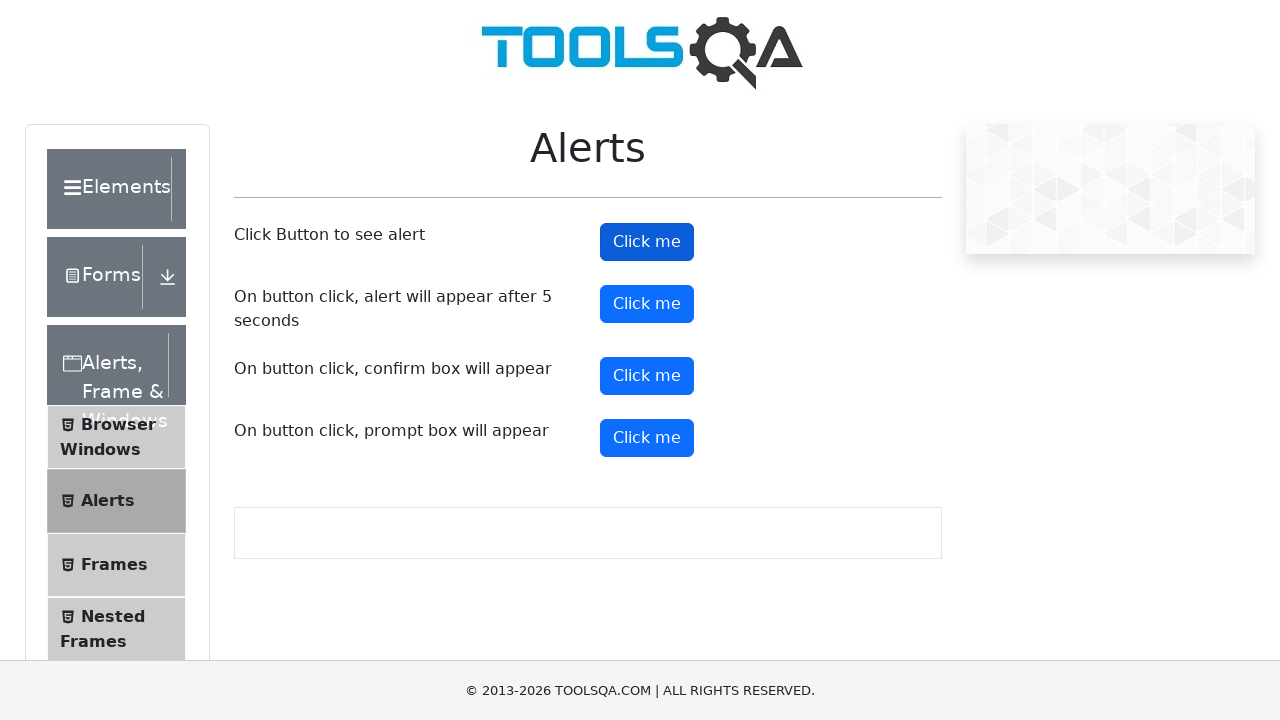

Clicked timer alert button to trigger timed alert at (647, 304) on #timerAlertButton
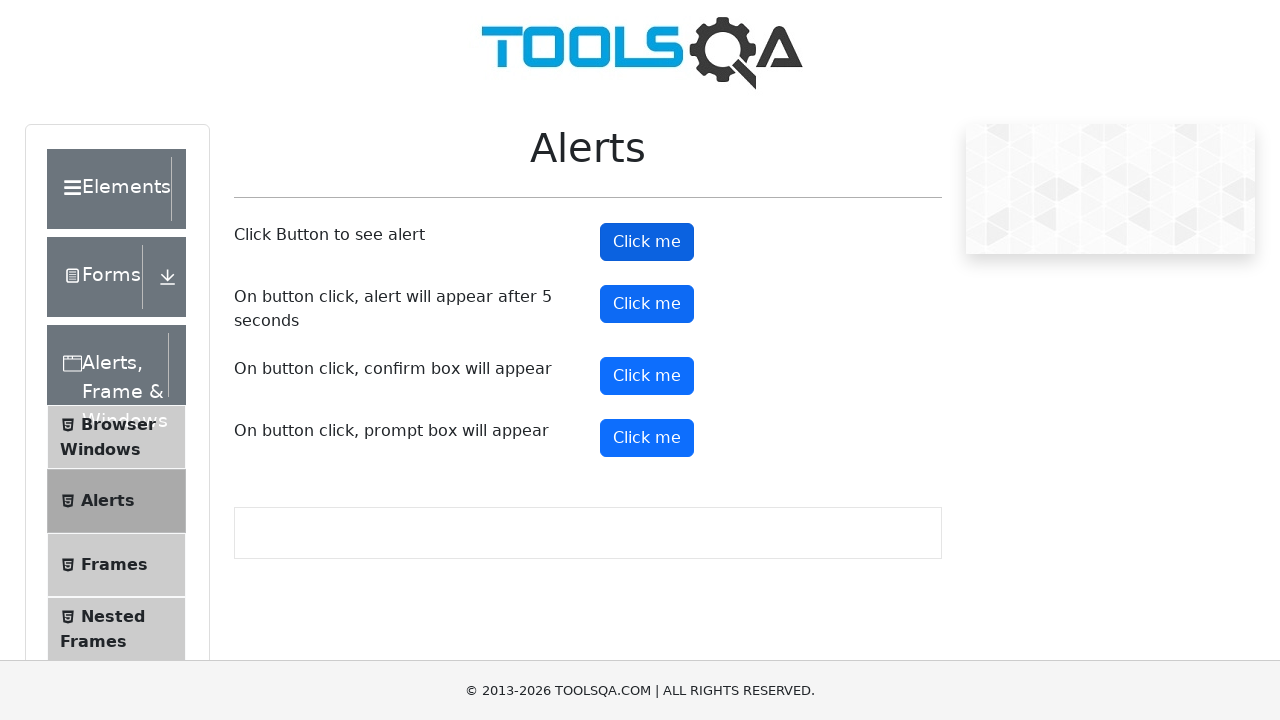

Waited 6 seconds for timed alert to appear and be handled
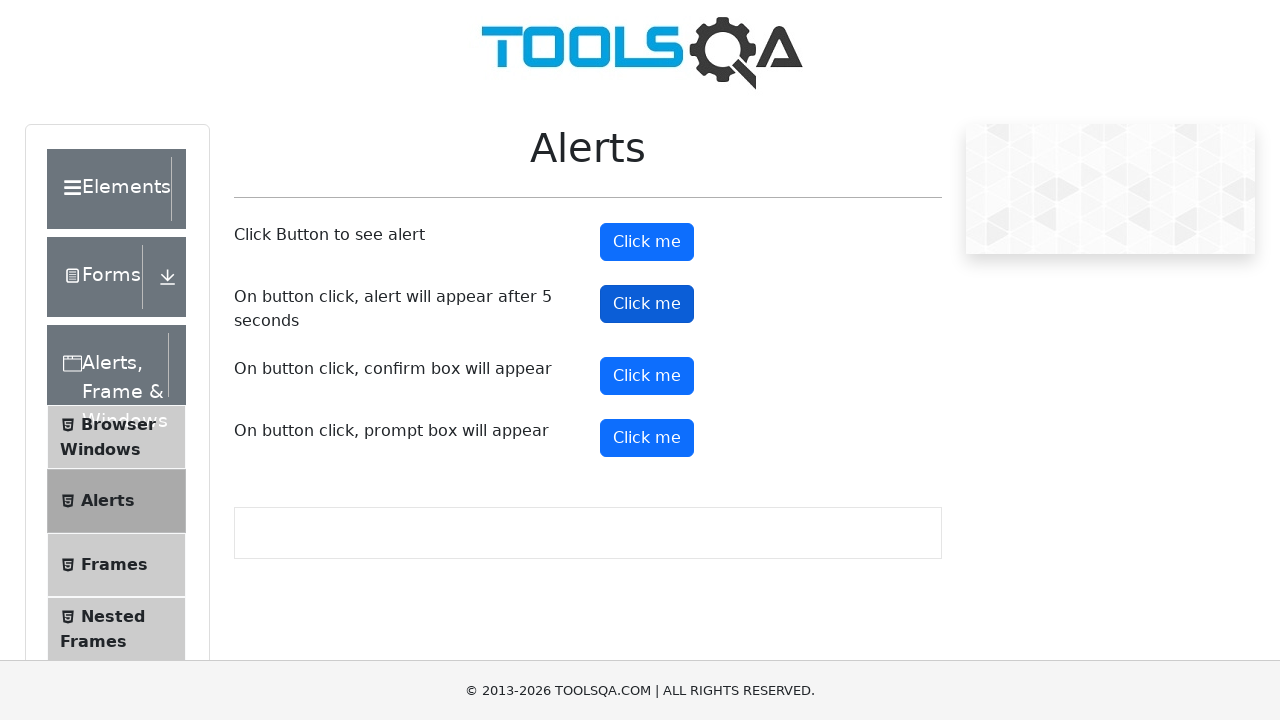

Clicked confirm button to trigger confirm dialog at (647, 376) on #confirmButton
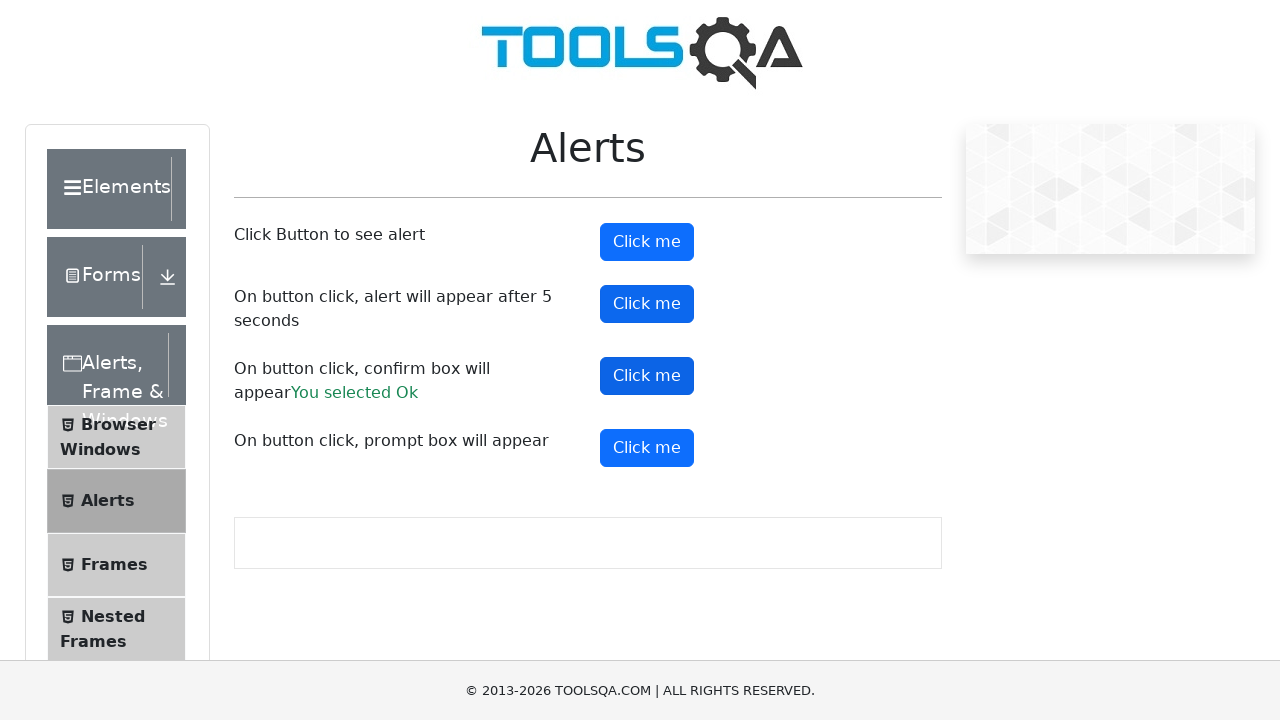

Waited 1 second after confirm dialog dismissal
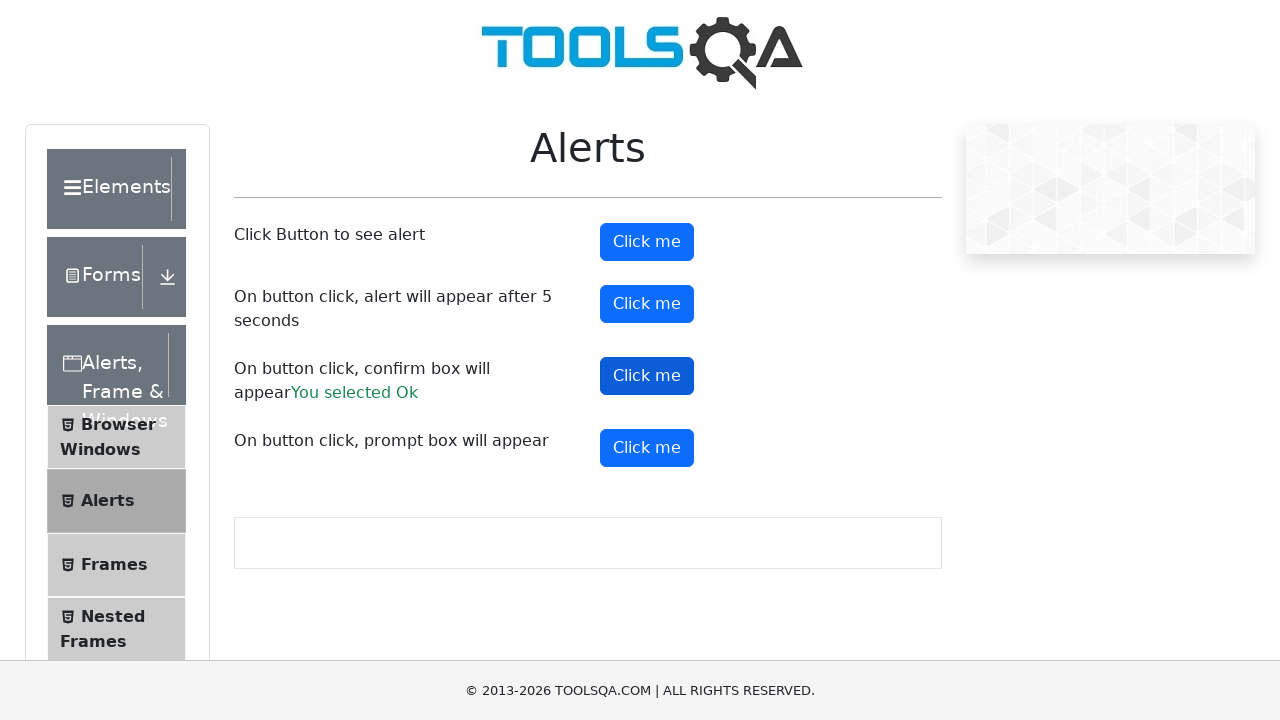

Set up dialog handler to accept prompt with text 'kevin'
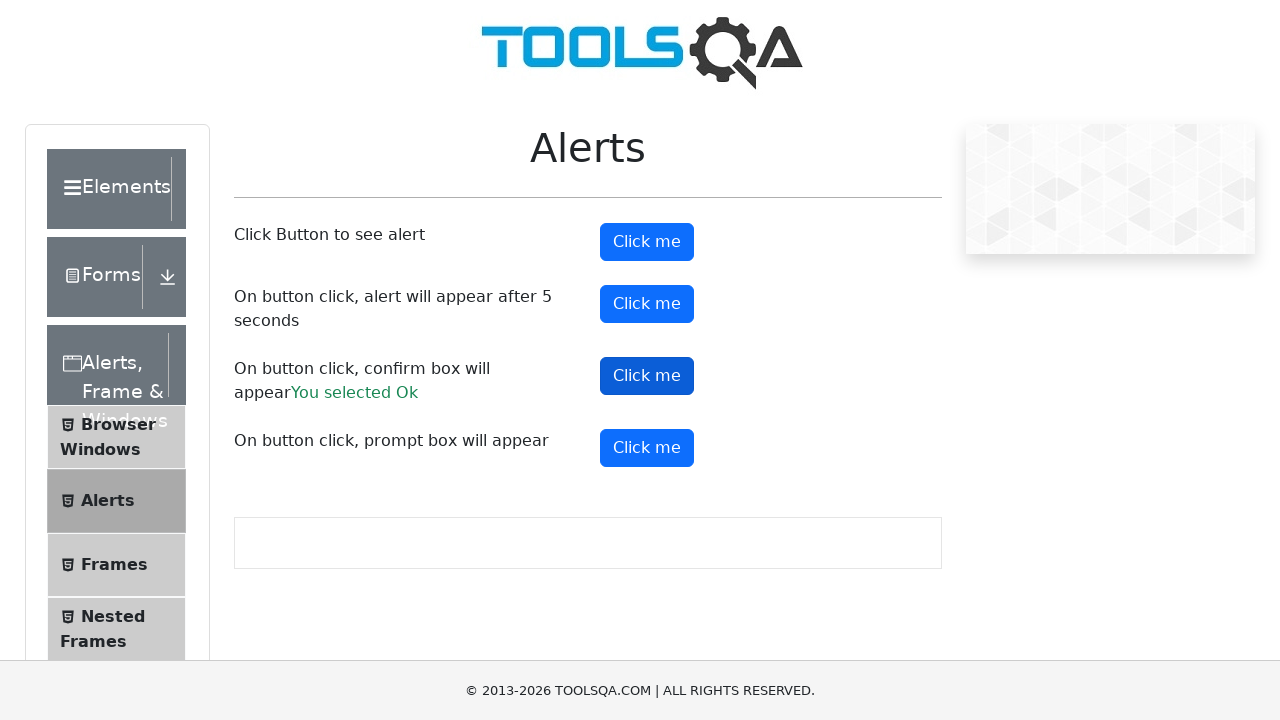

Clicked prompt button to trigger prompt dialog at (647, 448) on #promtButton
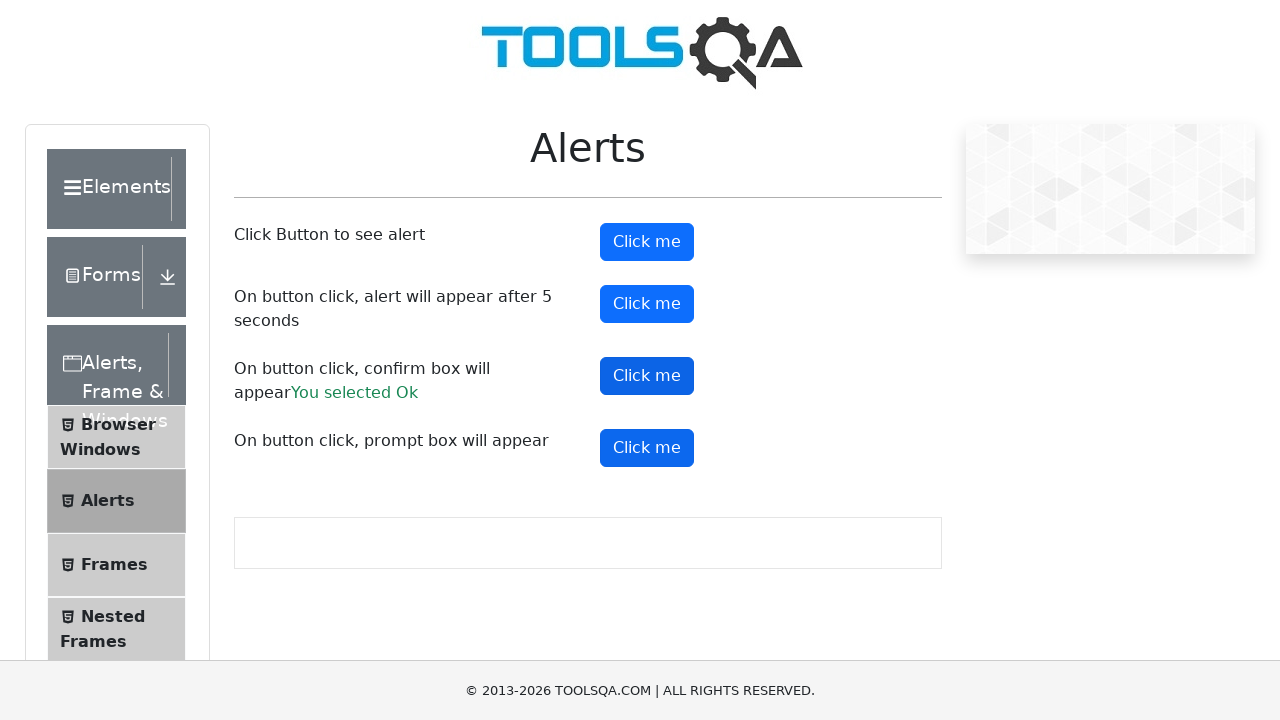

Waited 1 second after prompt dialog dismissal
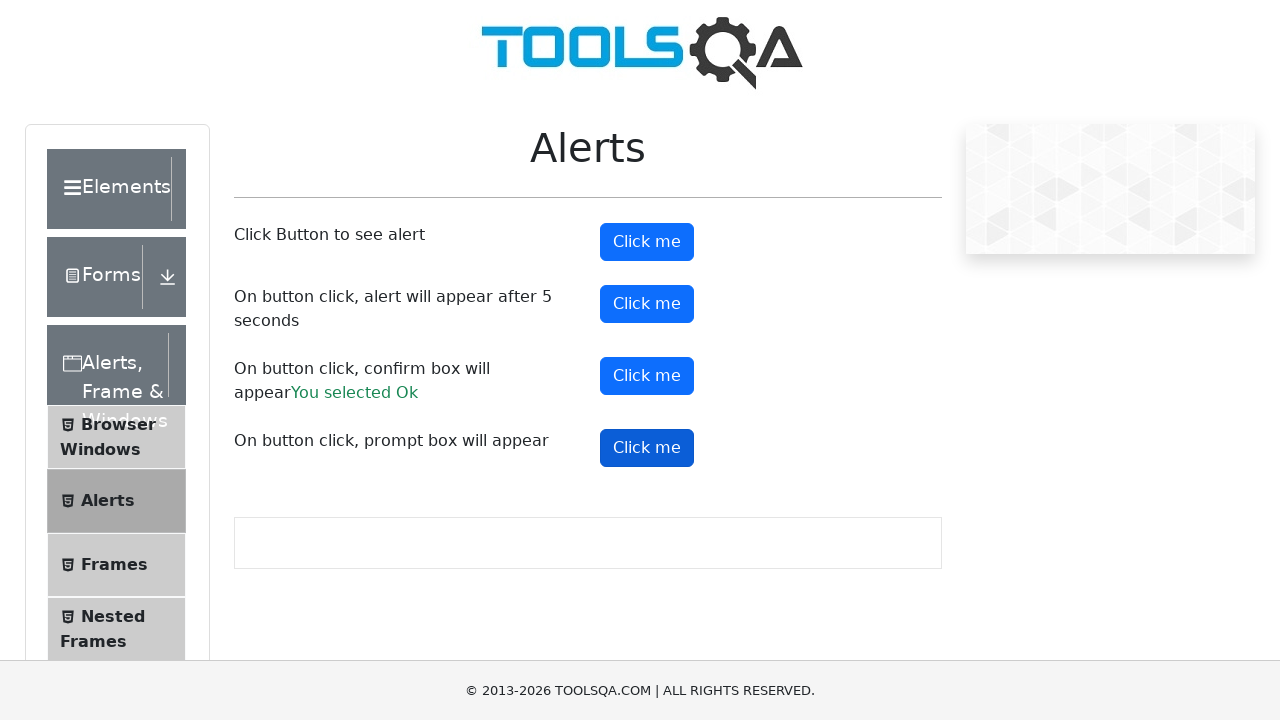

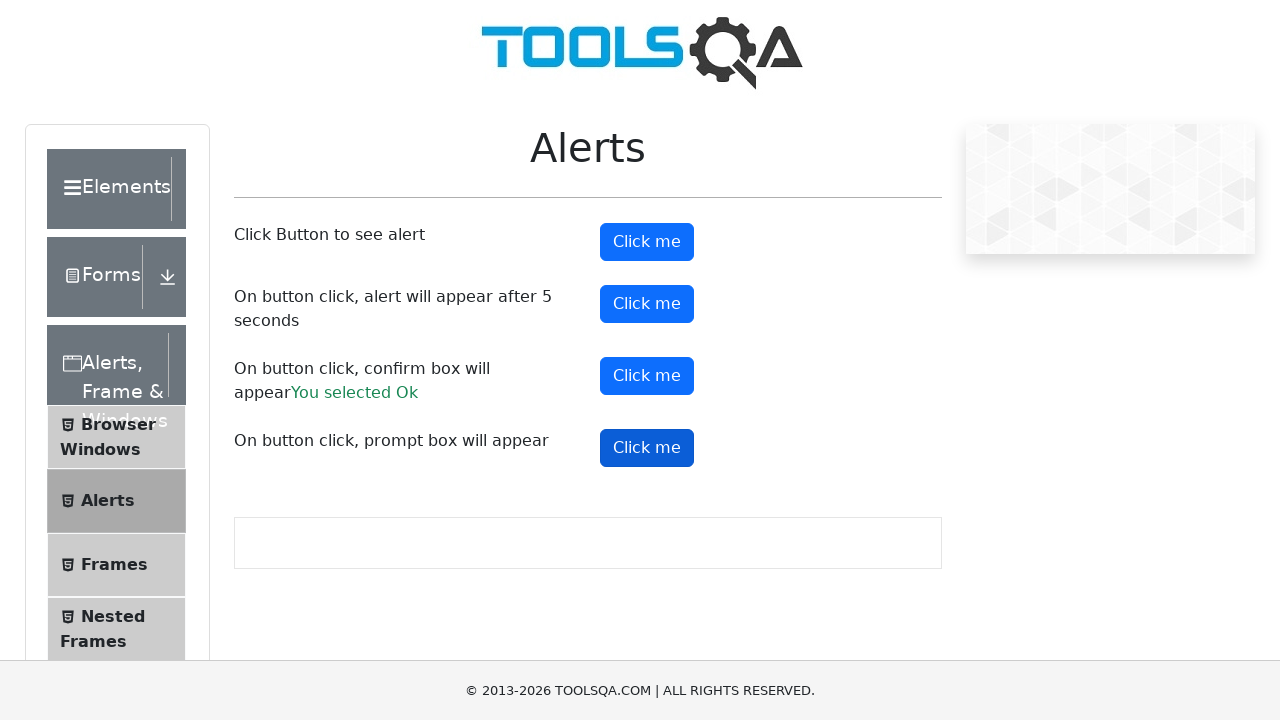